Tests form validation by submitting the contact form without a message and verifying the error message appears

Starting URL: https://fluentforms.com/forms/contact-form-demo/

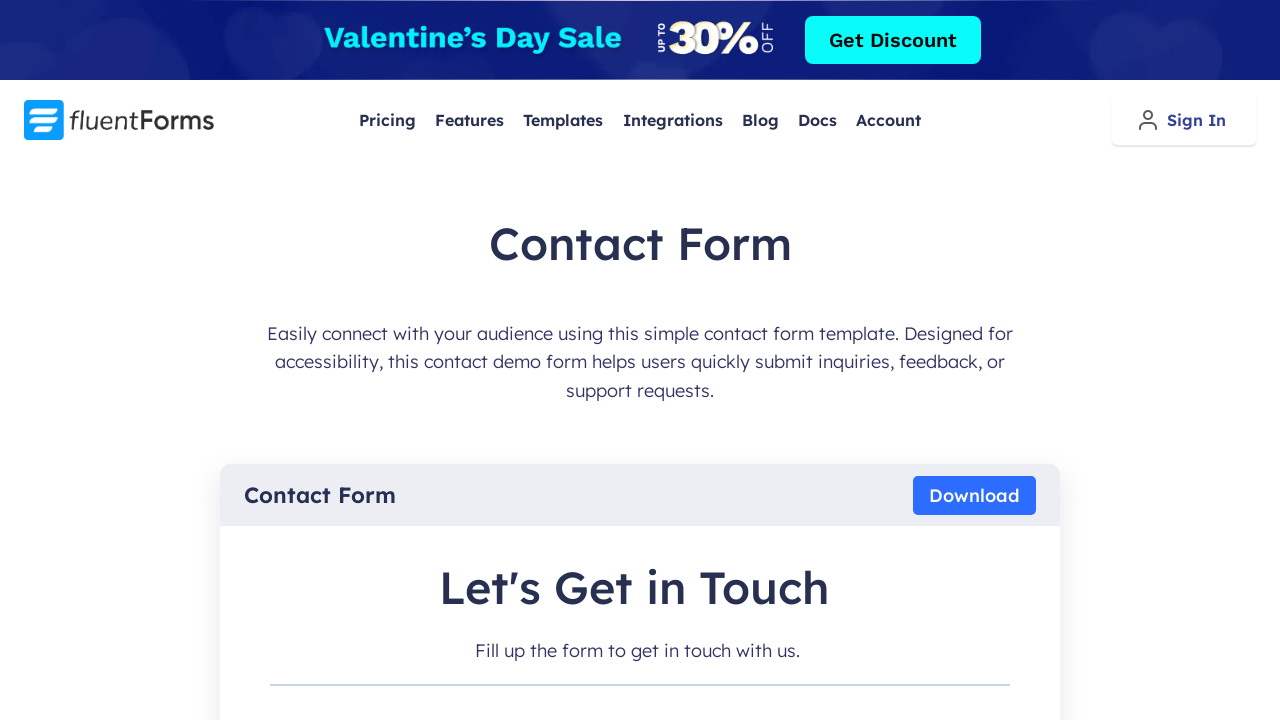

Navigated to contact form demo page
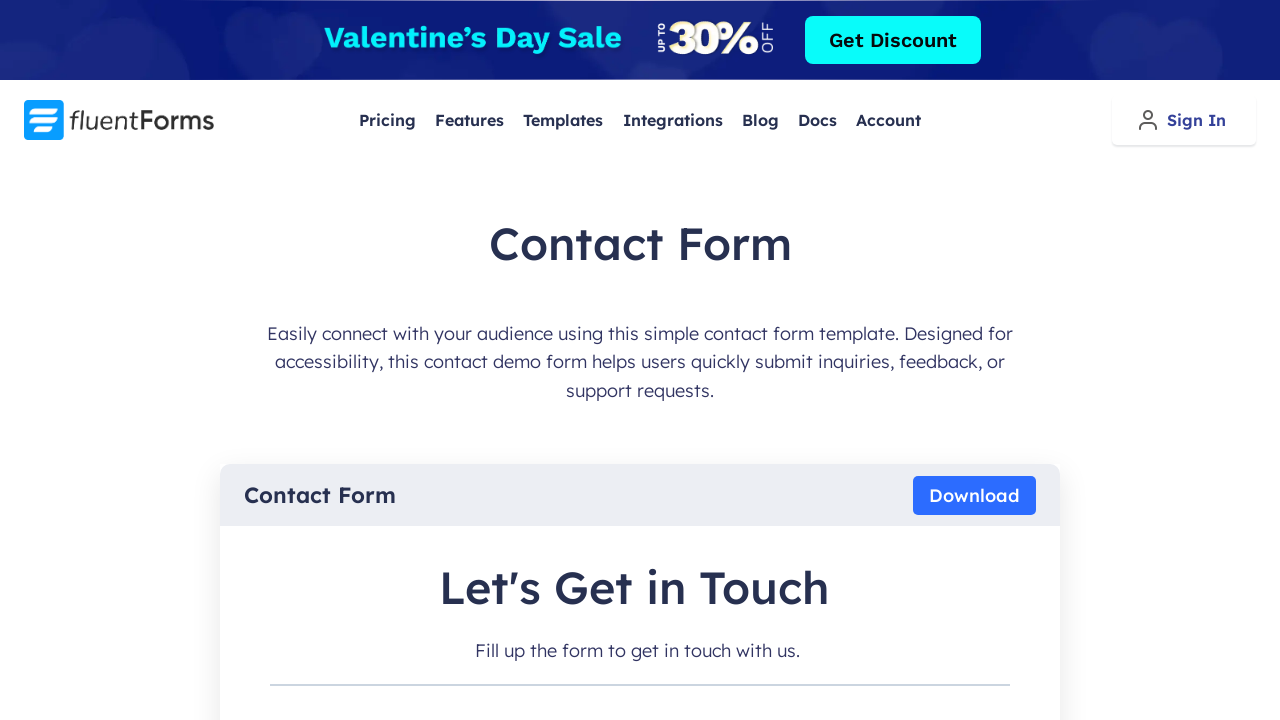

Filled first name field with 'Toto' on #ff_3_names_first_name_
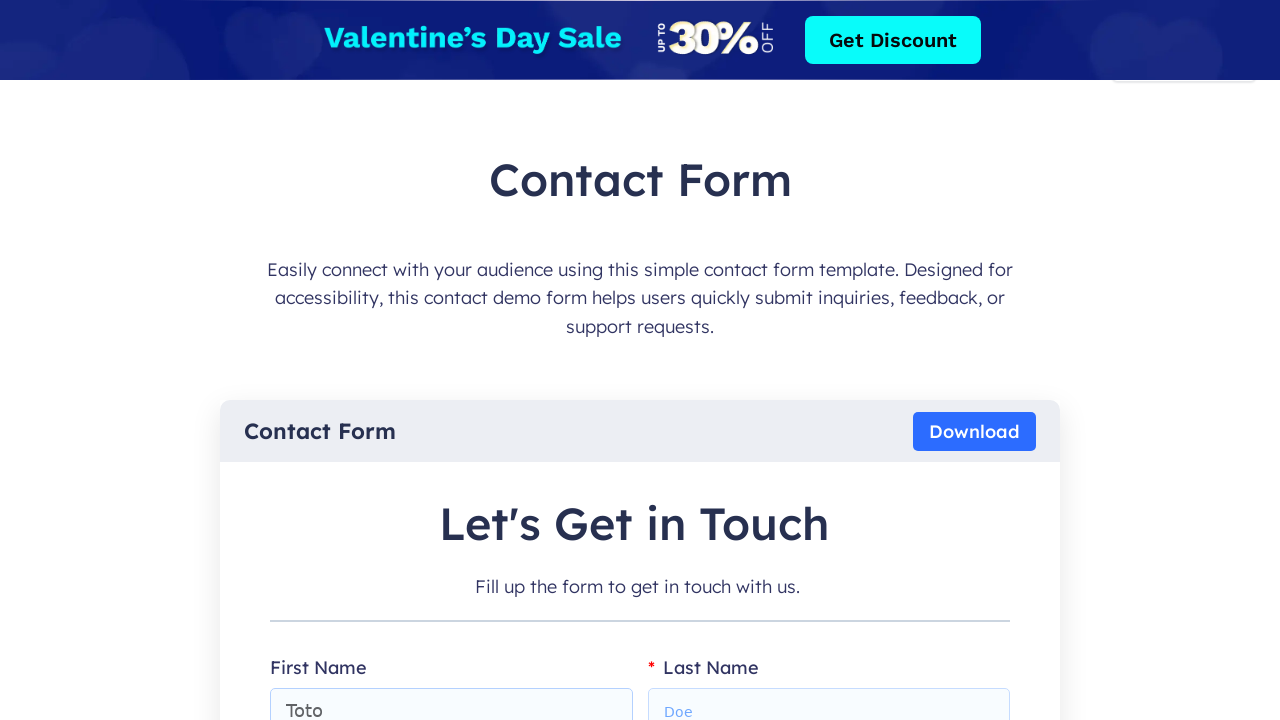

Filled last name field with 'Tutu' on #ff_3_names_last_name_
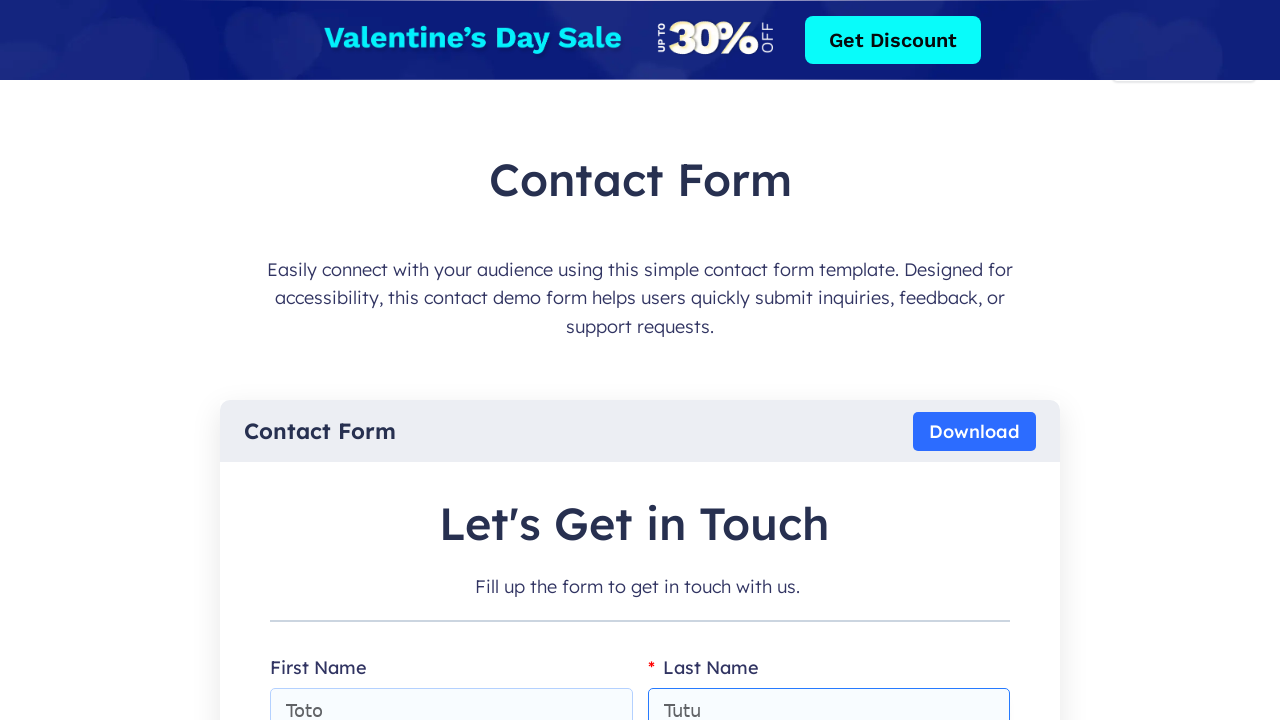

Filled email field with 'toto@tutu.com' on #ff_3_email
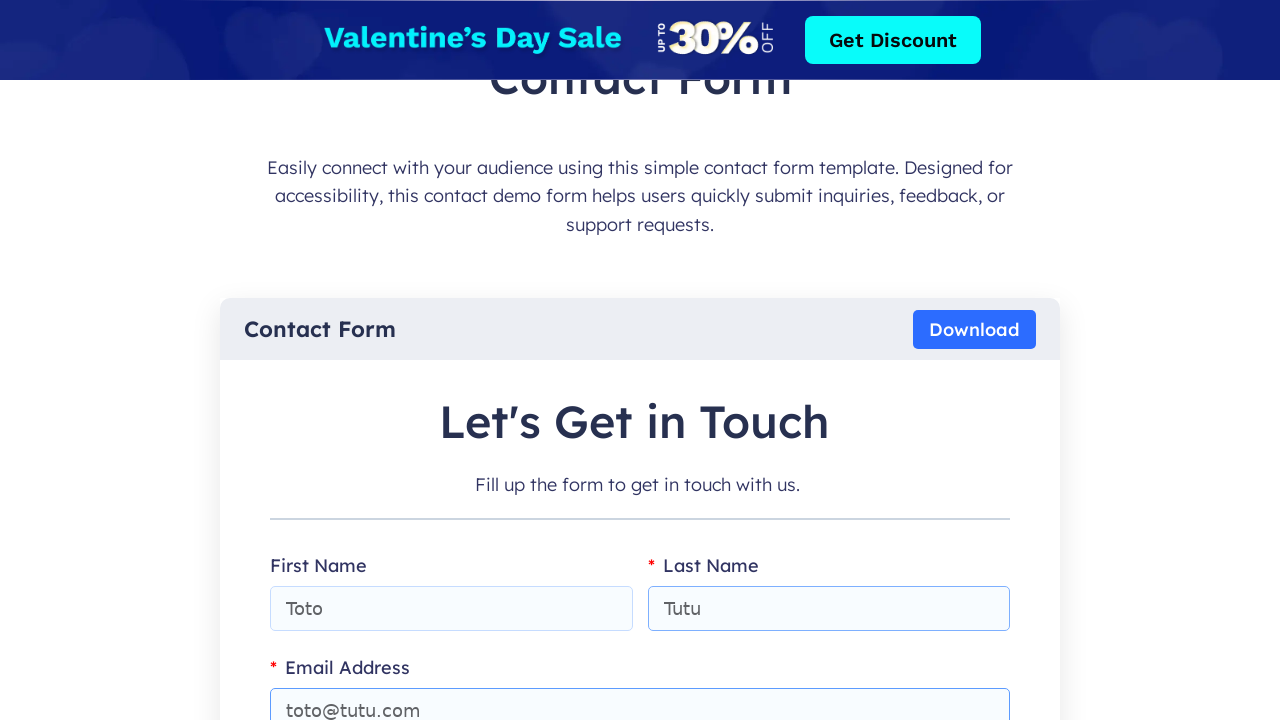

Filled subject field with 'Test' on #ff_3_subject
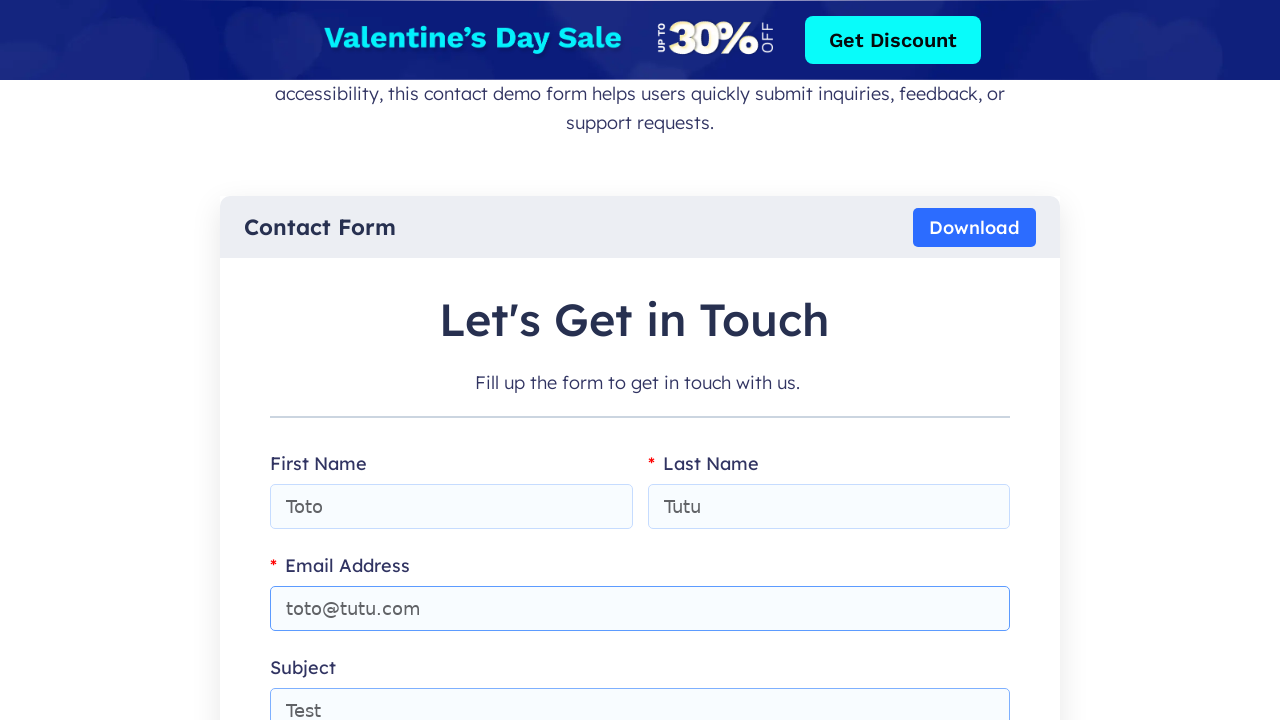

Clicked Send Message button to submit form without message at (354, 361) on text='Send Message'
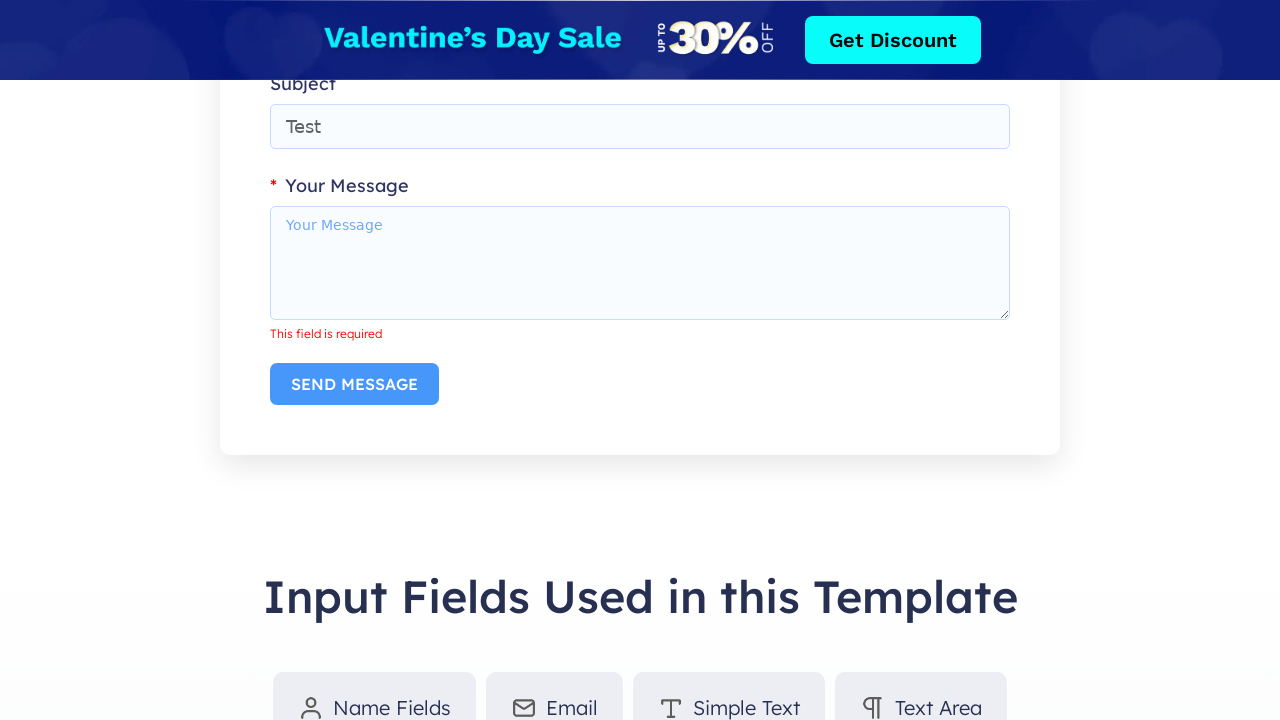

Message field error message appeared, validating form validation works
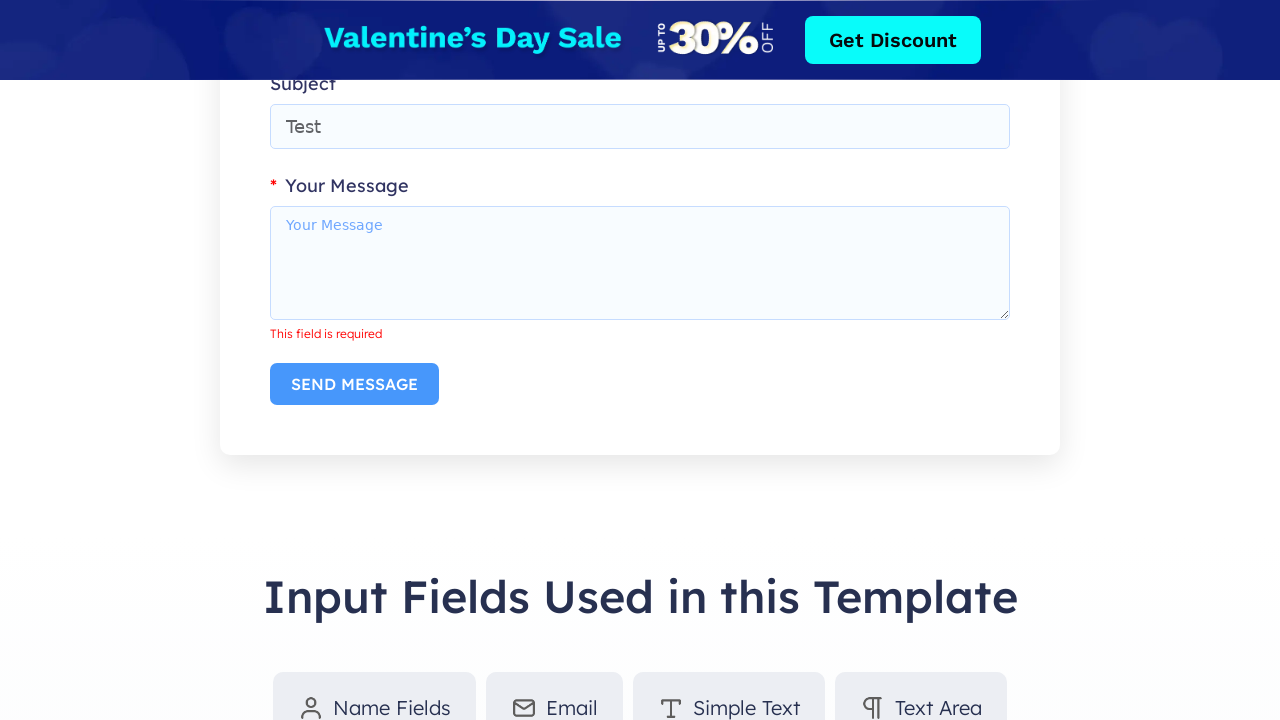

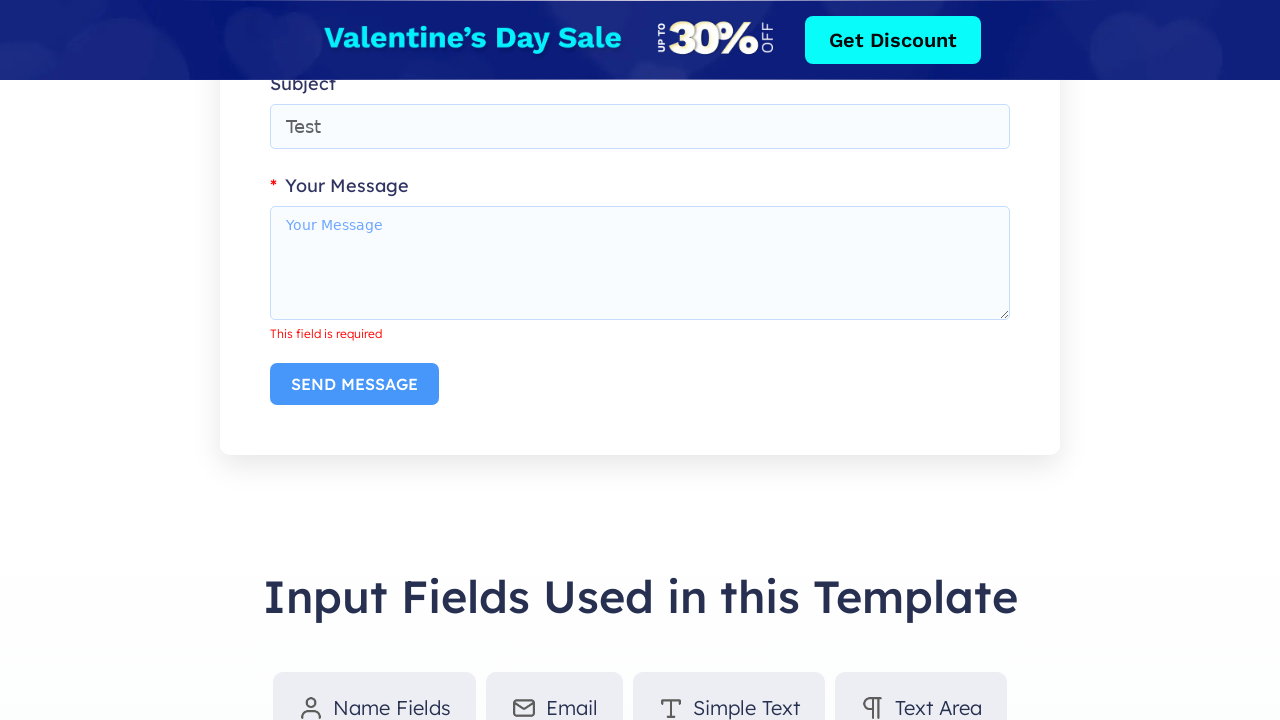